Tests form interaction on DemoQA by filling out a text box form, submitting it, then navigates to dynamic properties page to wait for a button to become enabled, tests the broken links page, and explores the elements page navigation.

Starting URL: https://demoqa.com/text-box

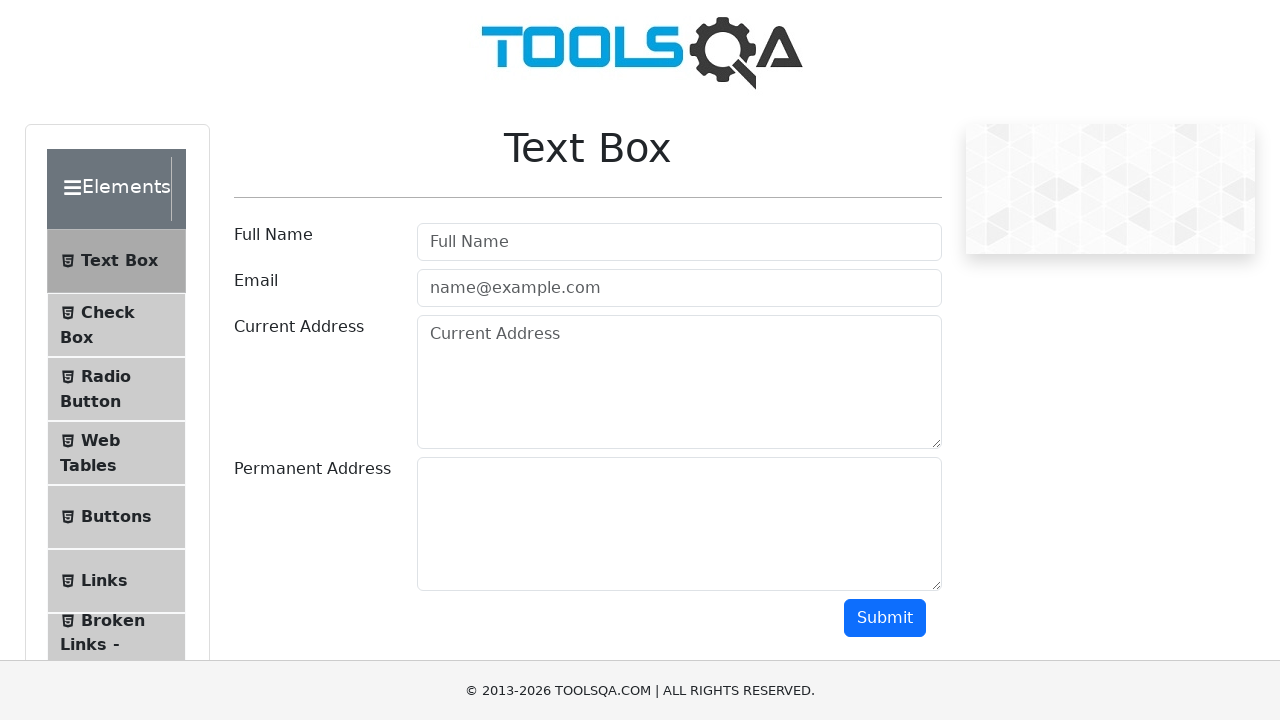

Filled name field with 'Debug Test User' on #userName
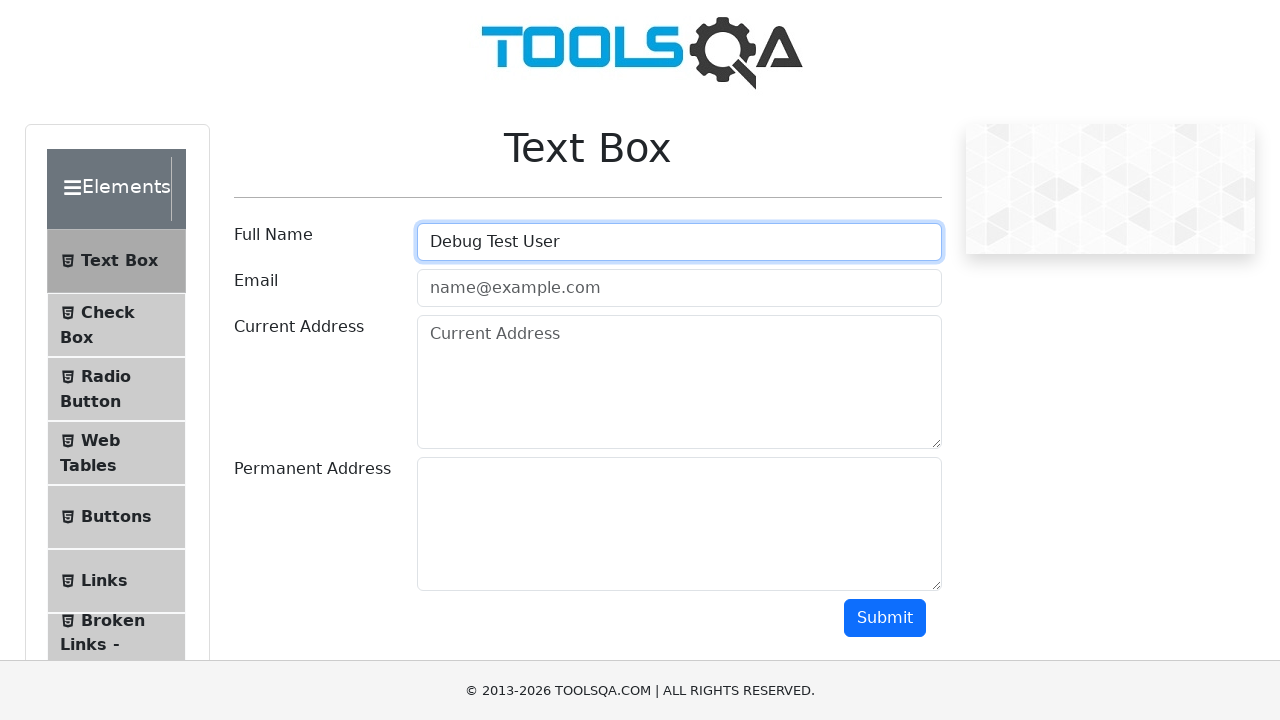

Filled email field with 'debug@test.com' on #userEmail
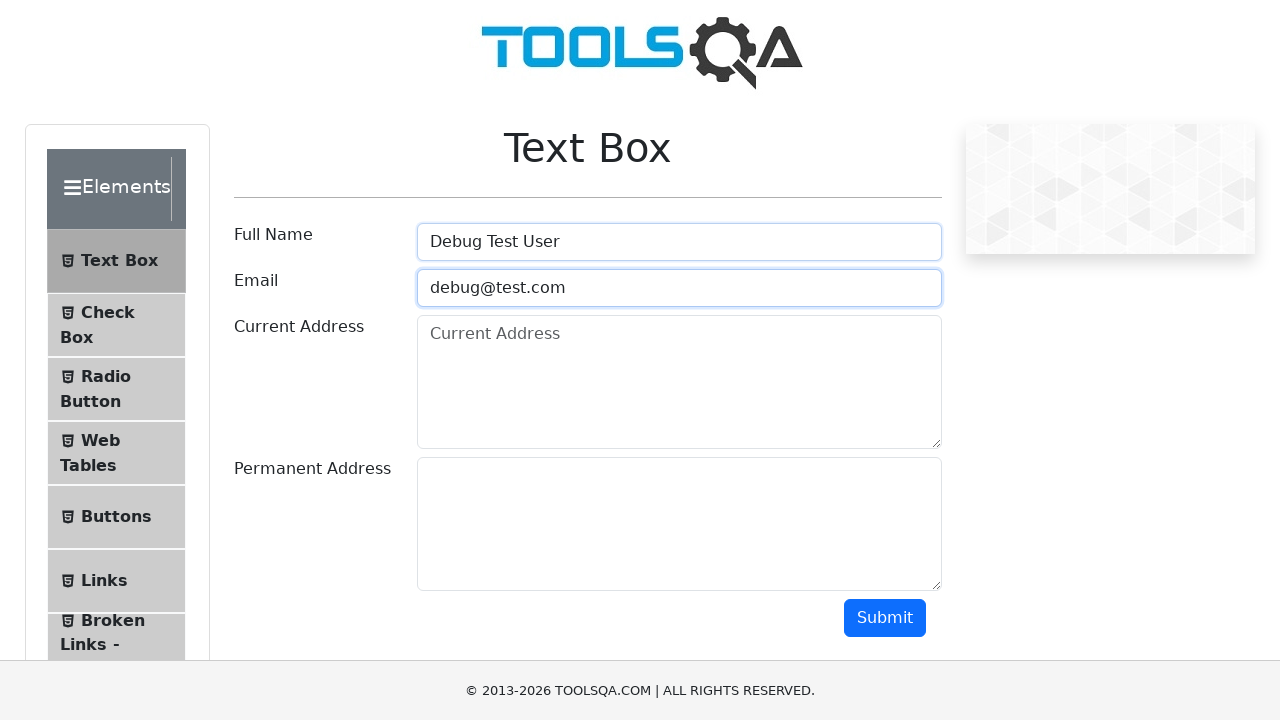

Clicked submit button to submit form at (885, 618) on #submit
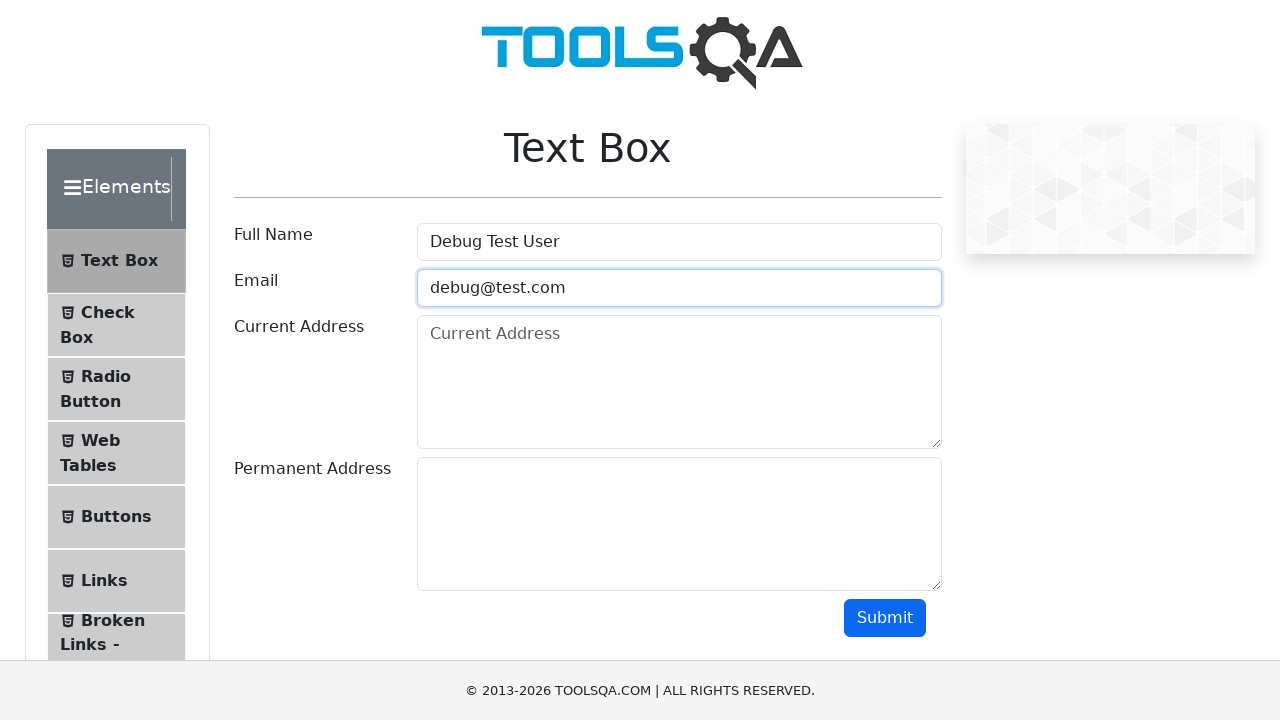

Form output appeared after submission
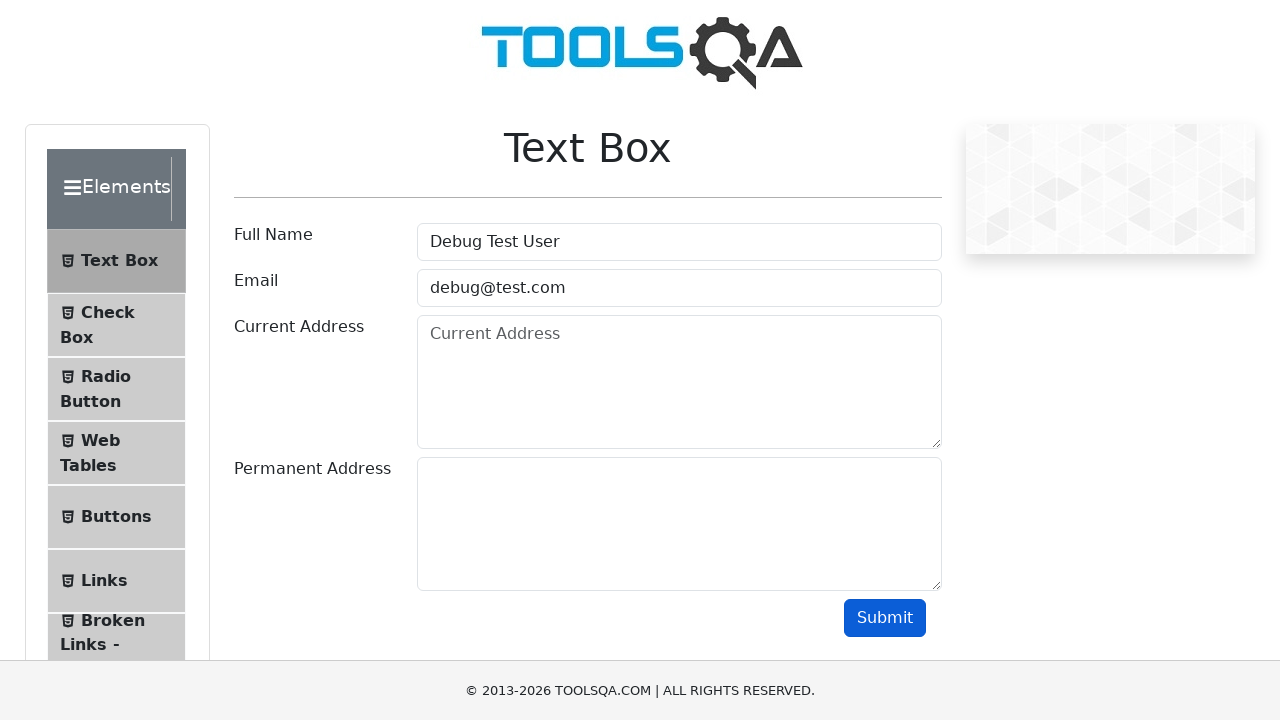

Navigated to dynamic properties page
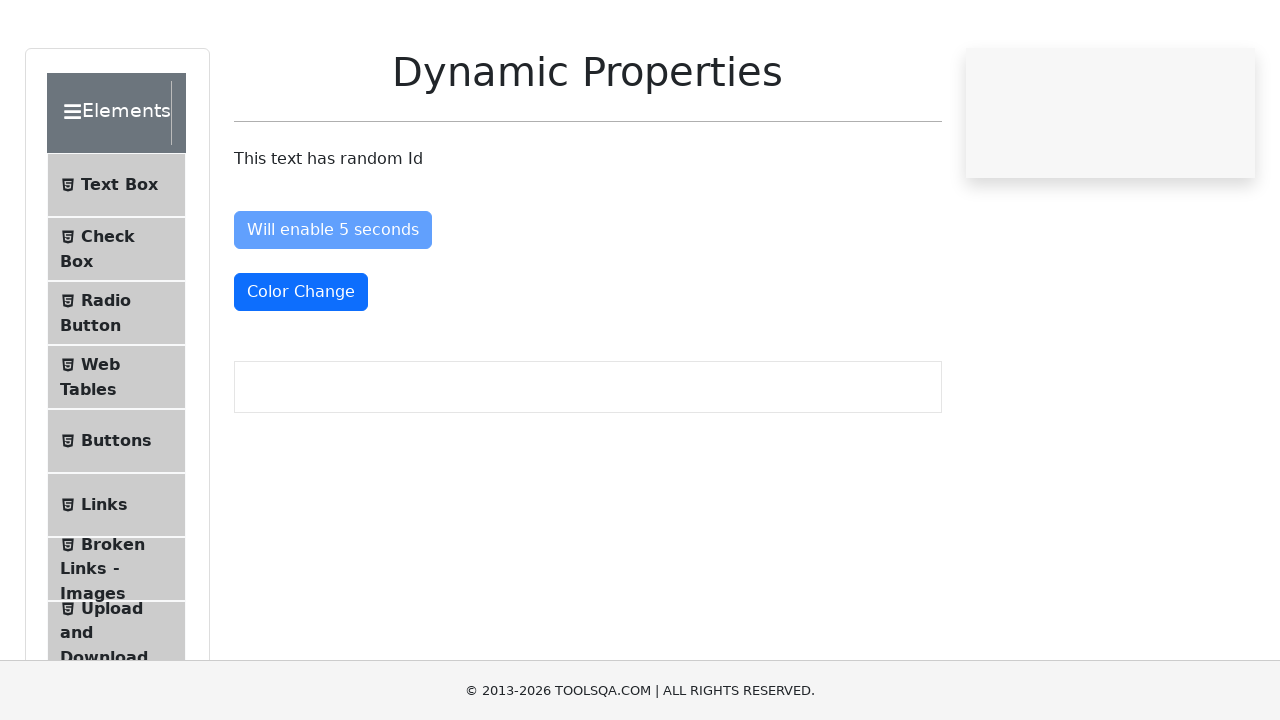

Dynamic button became enabled after waiting
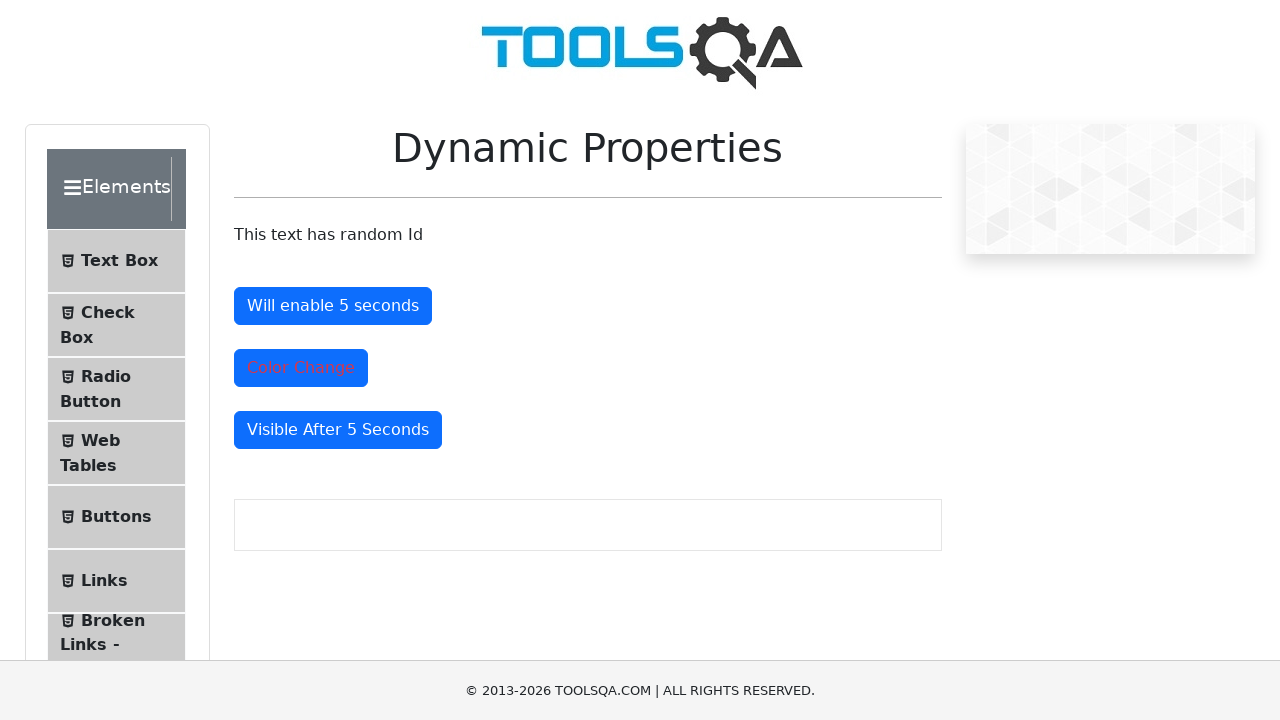

Navigated to broken links page
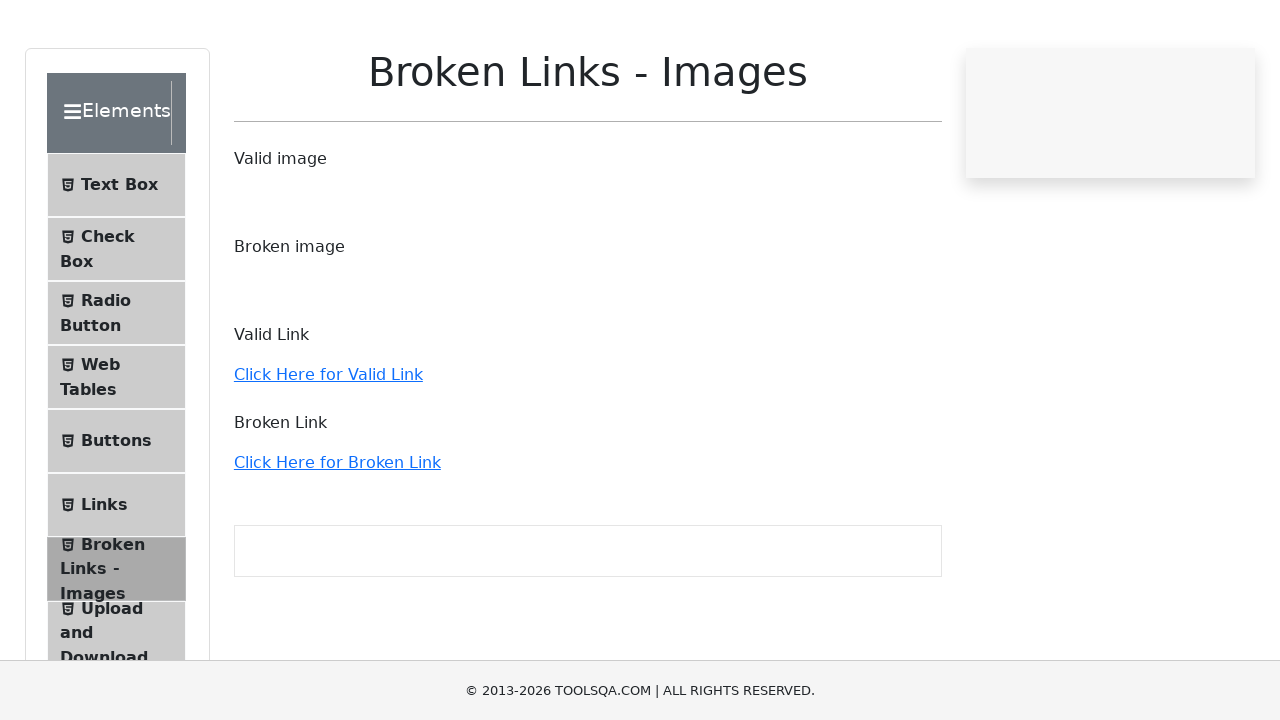

Clicked on broken link at (337, 538) on xpath=//a[text()='Click Here for Broken Link']
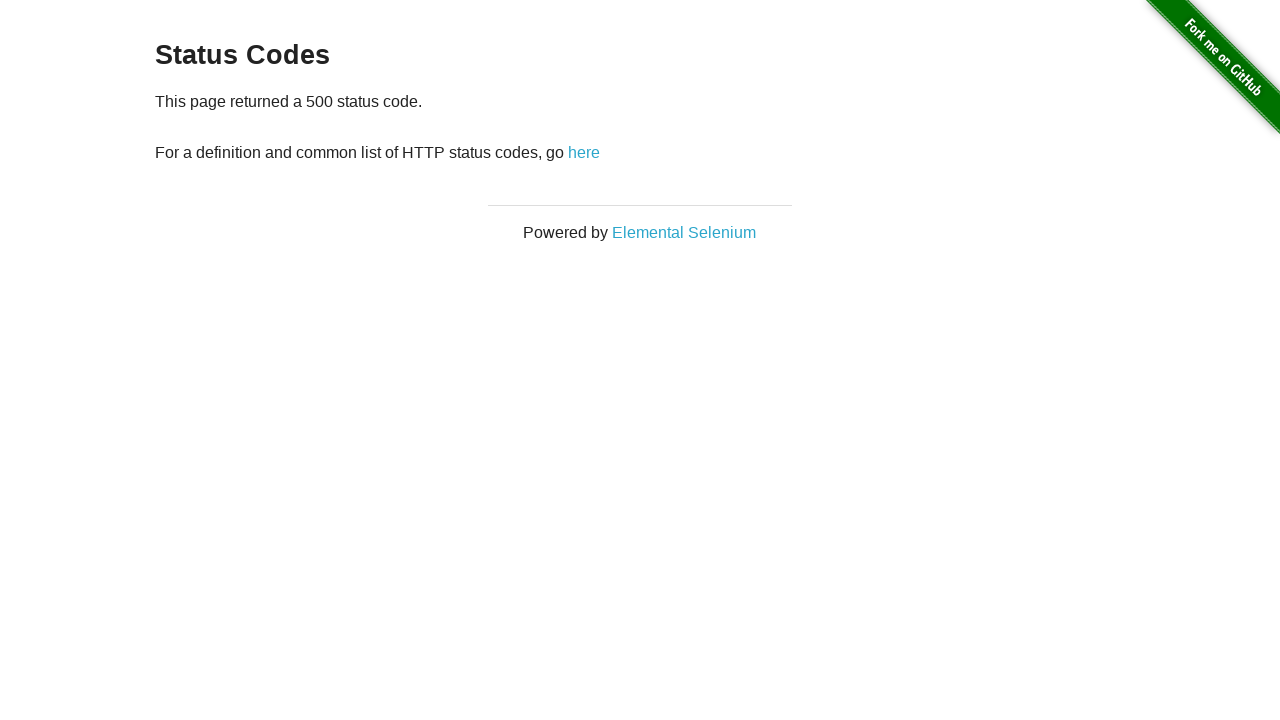

Waited 3 seconds after clicking broken link
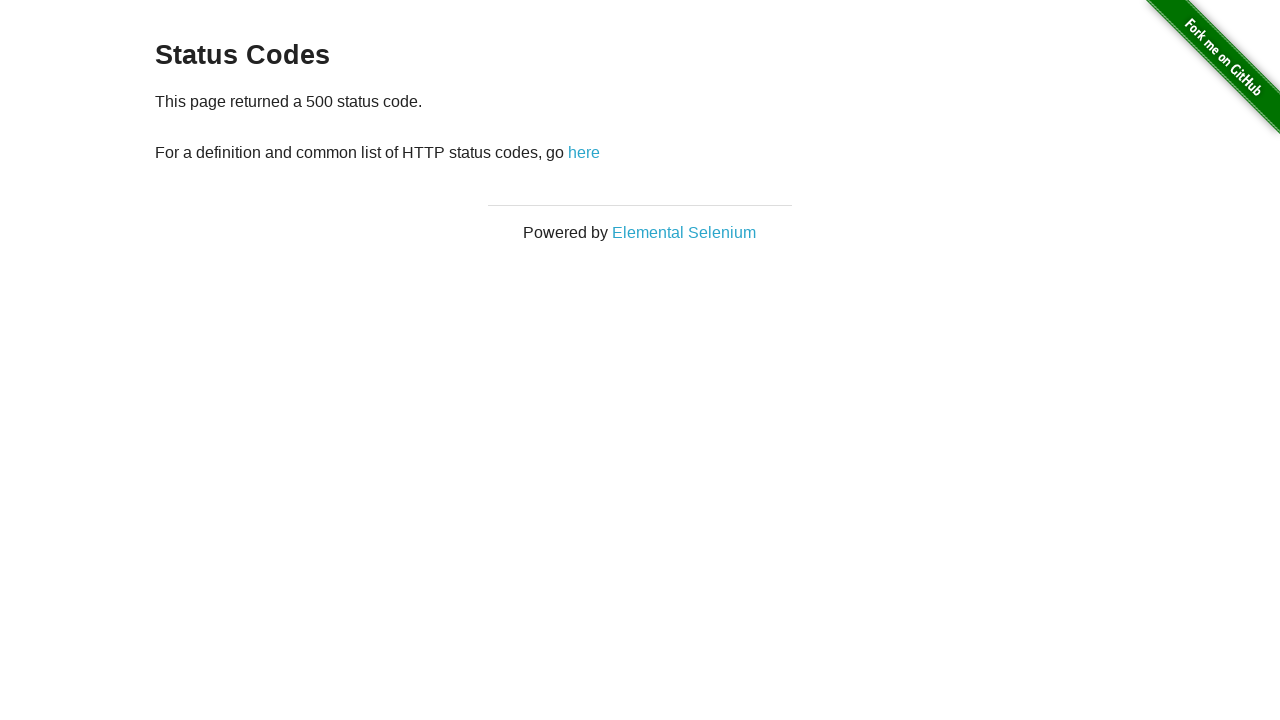

Navigated to elements page
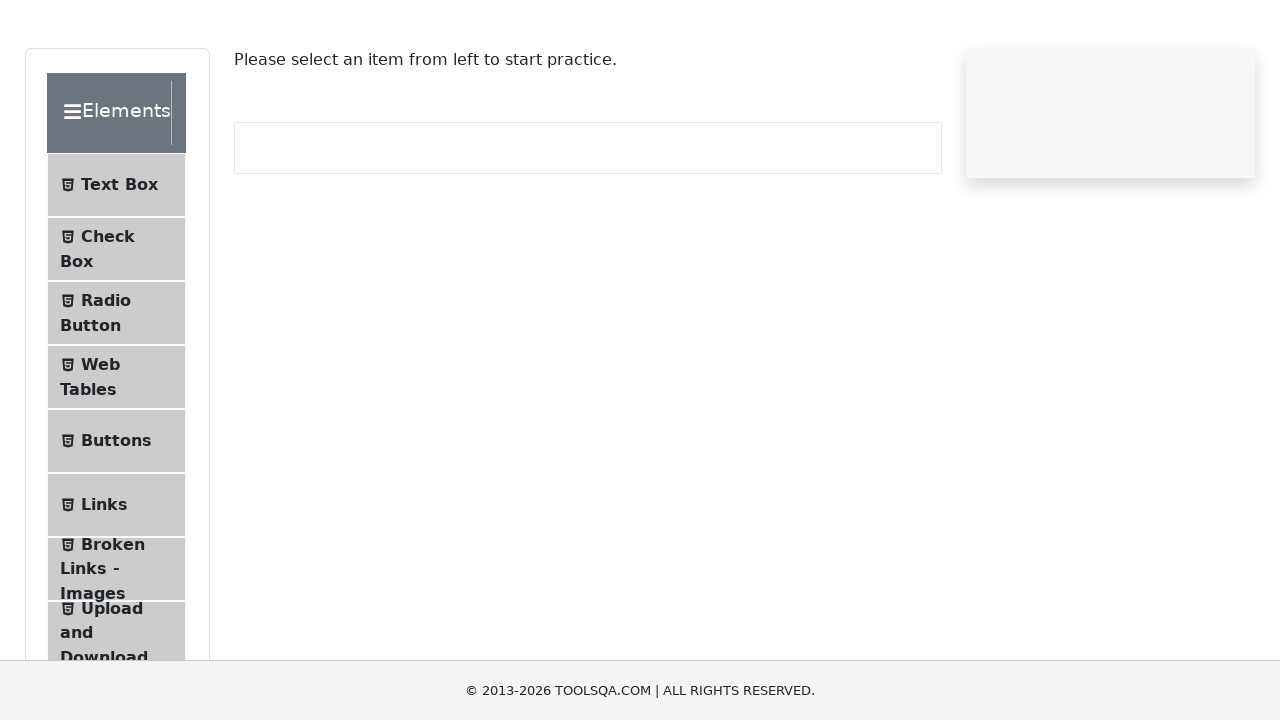

Clicked on Text Box menu item to navigate back to text box form at (119, 261) on xpath=//span[text()='Text Box']
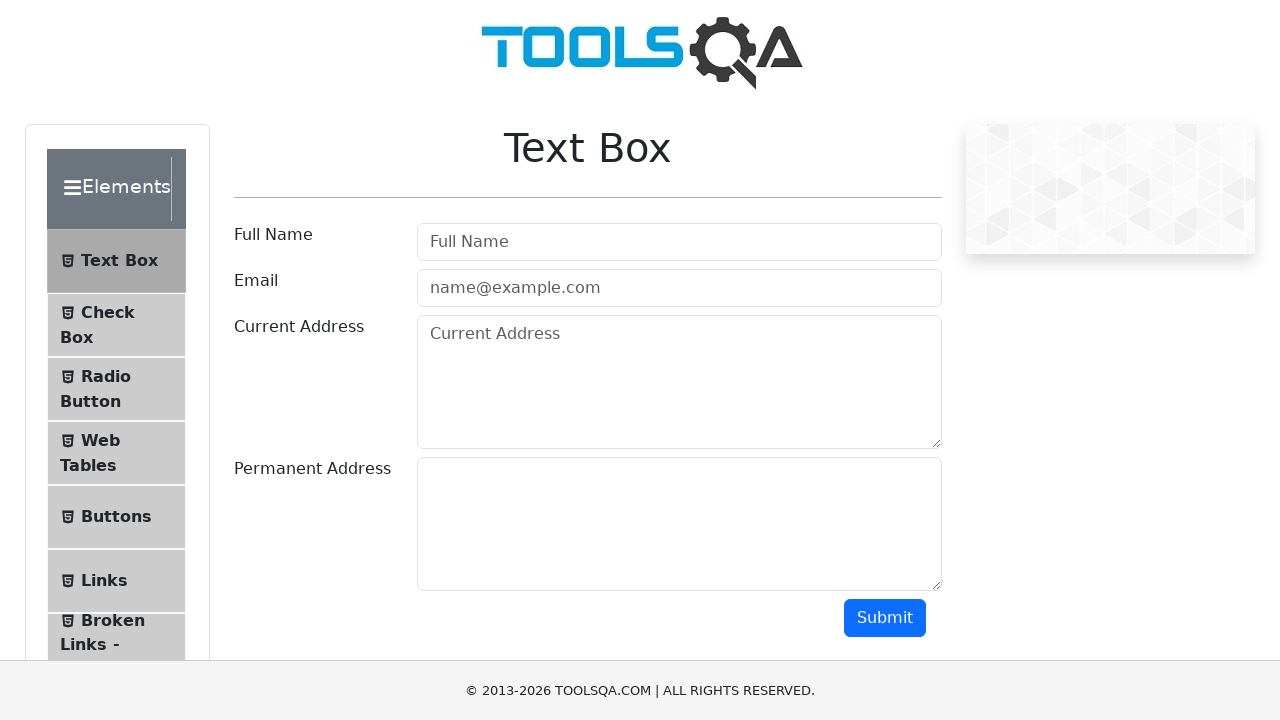

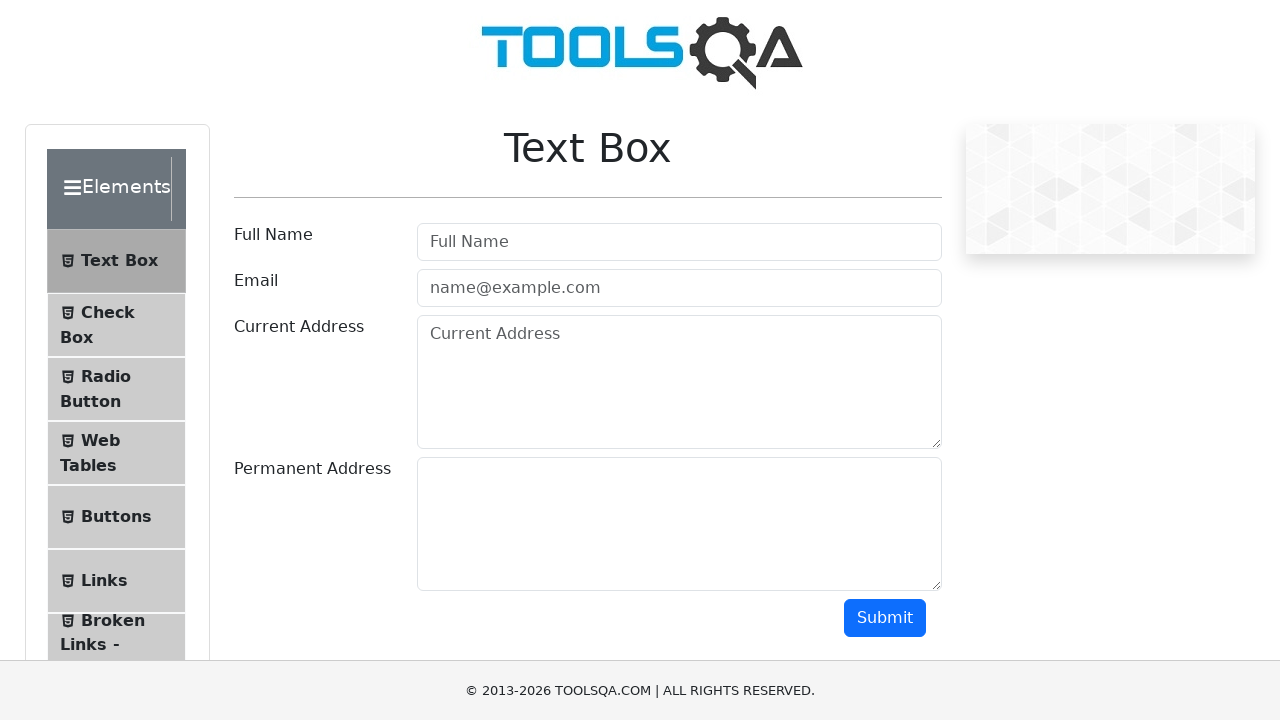